Tests the branch locator functionality by searching for Chennai branches and navigating through results

Starting URL: https://licindia.in

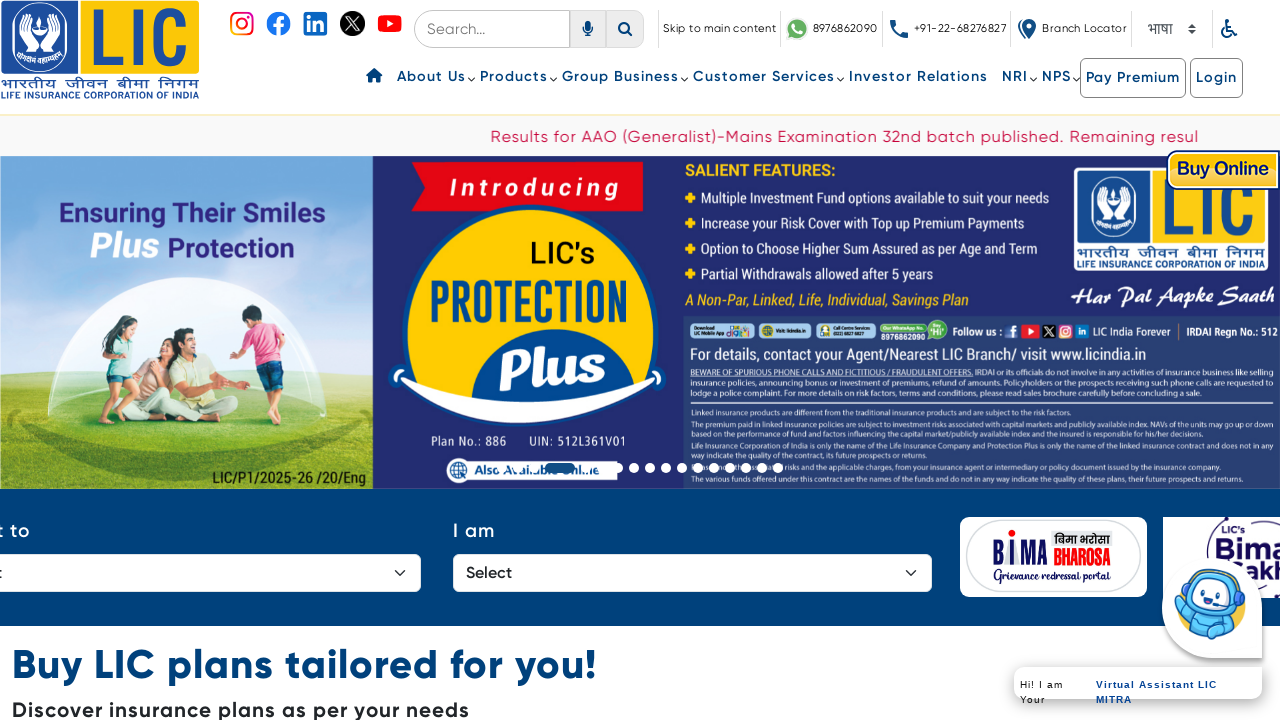

Clicked on Branch Locator image at (1027, 29) on img[alt='Branch Locator']
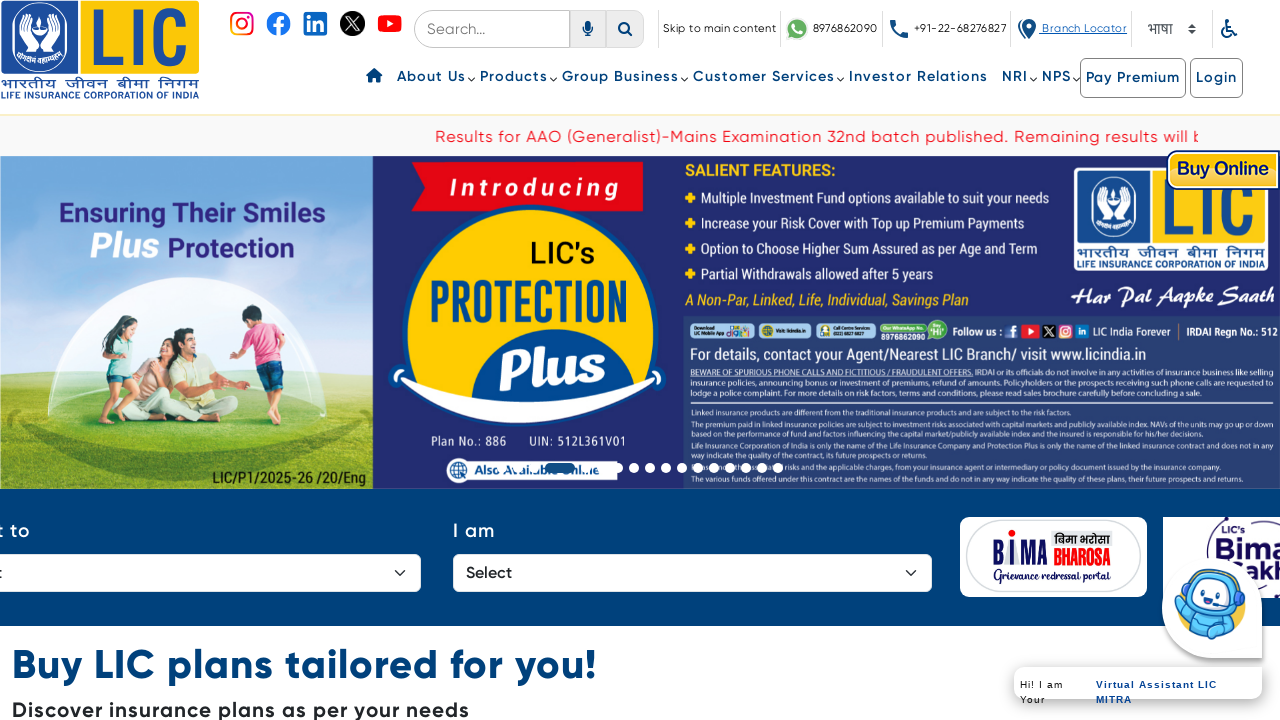

Clicked on search input field at (1158, 361) on input[type='search']
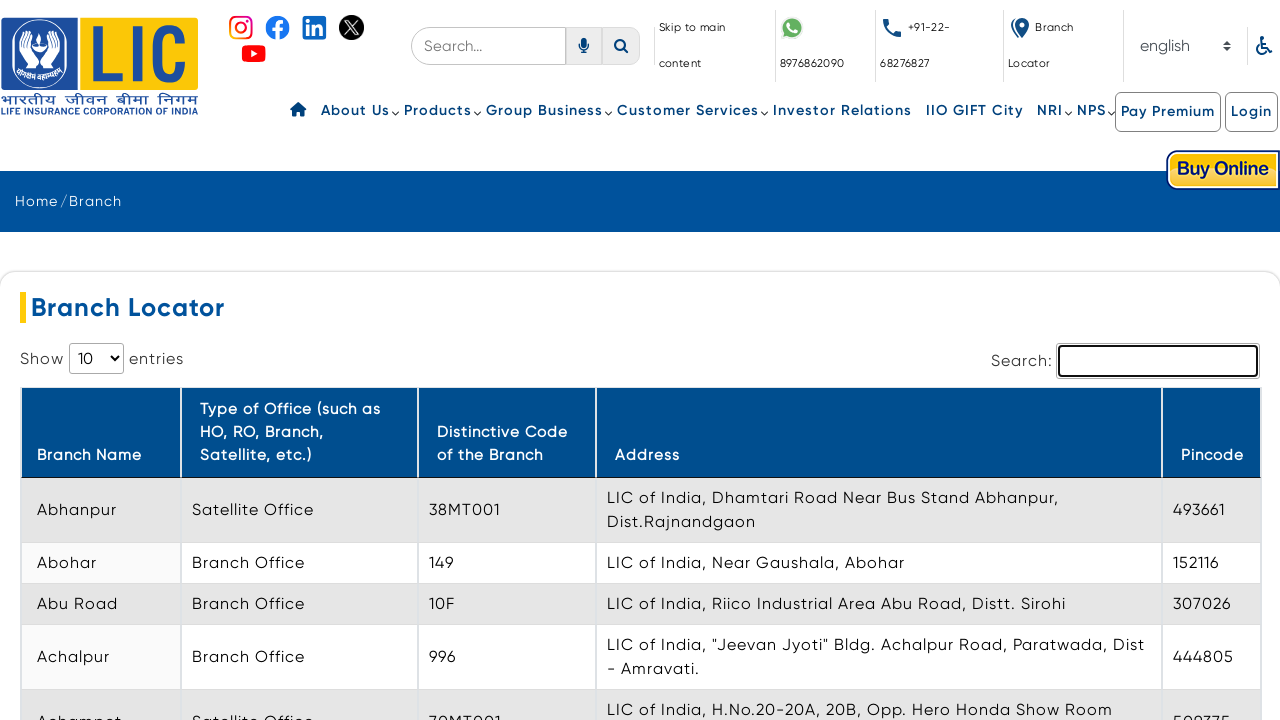

Entered 'Chennai' in search box on input[type='search']
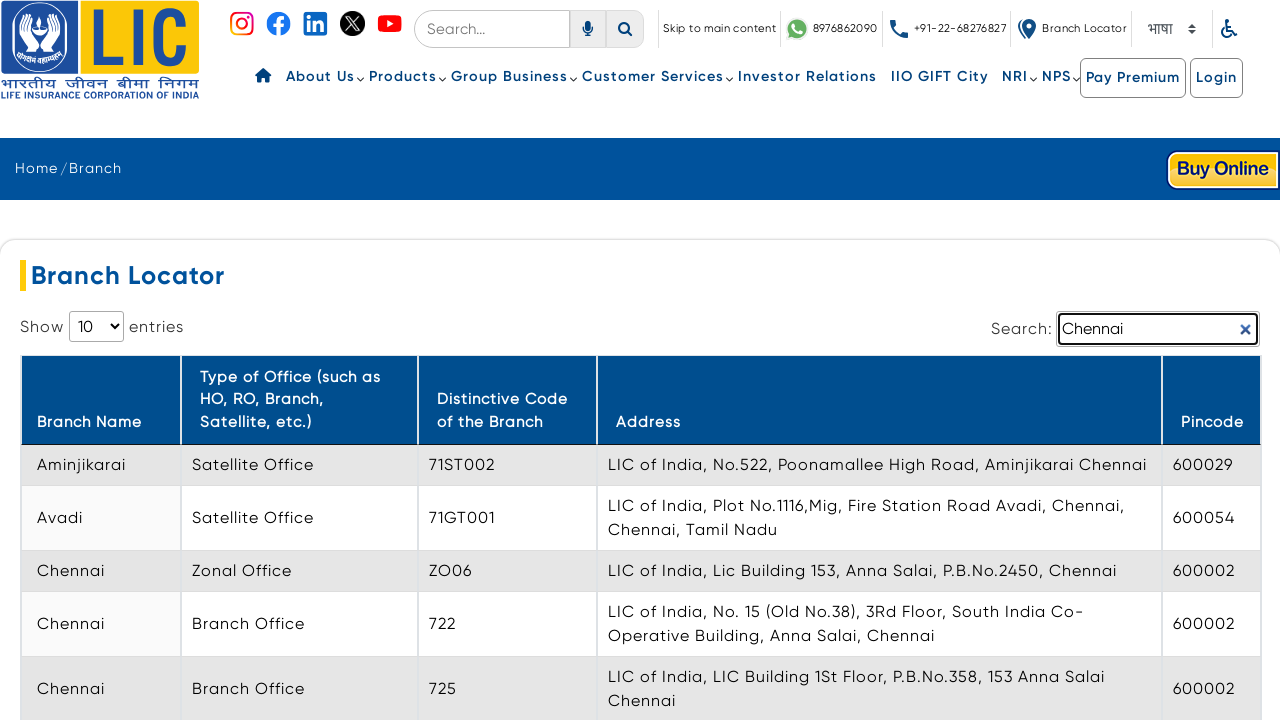

Clicked on Distinctive Code of the Branch column header to sort results at (507, 400) on td:has-text('Distinctive Code of the Branch')
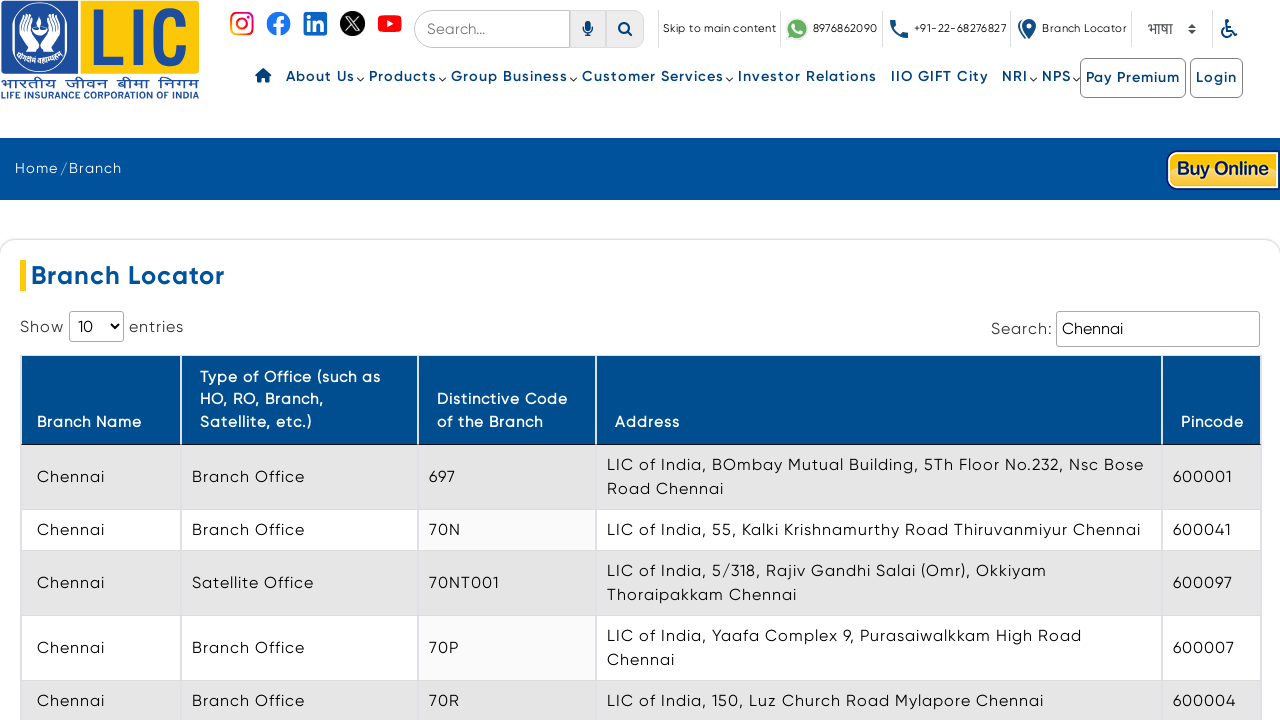

Clicked Next button to navigate to next page of branch results at (1224, 361) on a:has-text('Next')
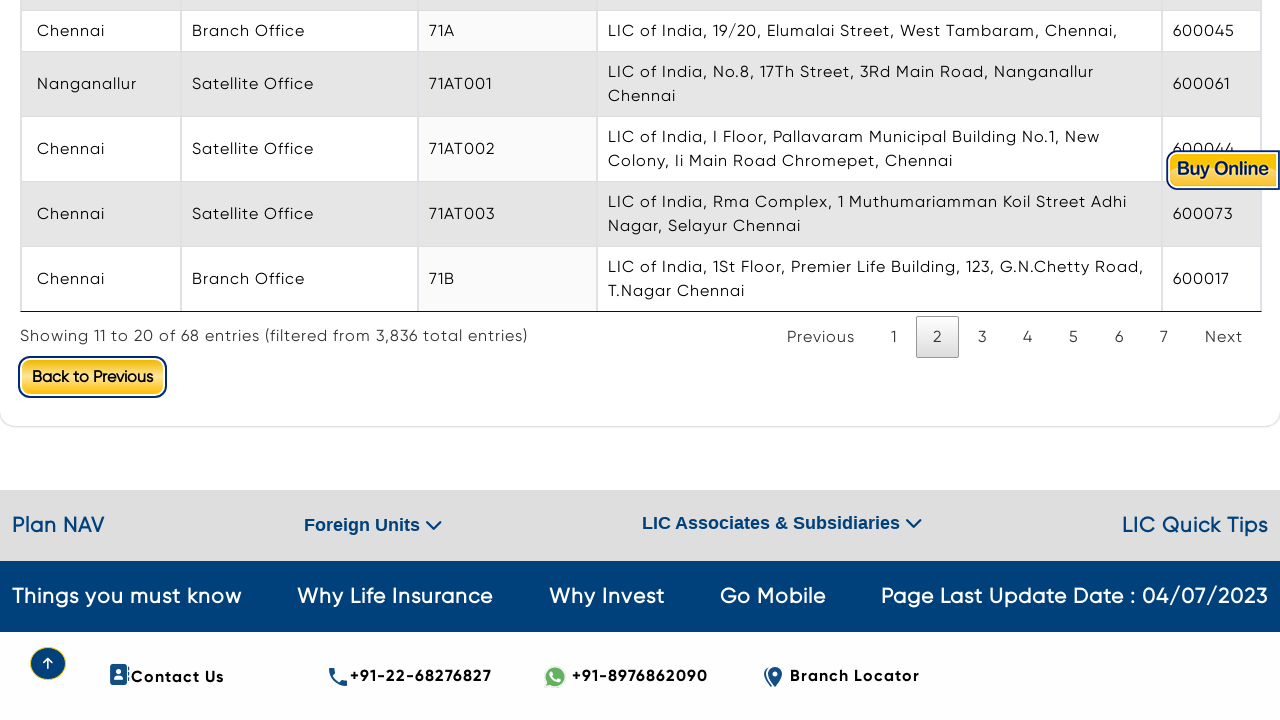

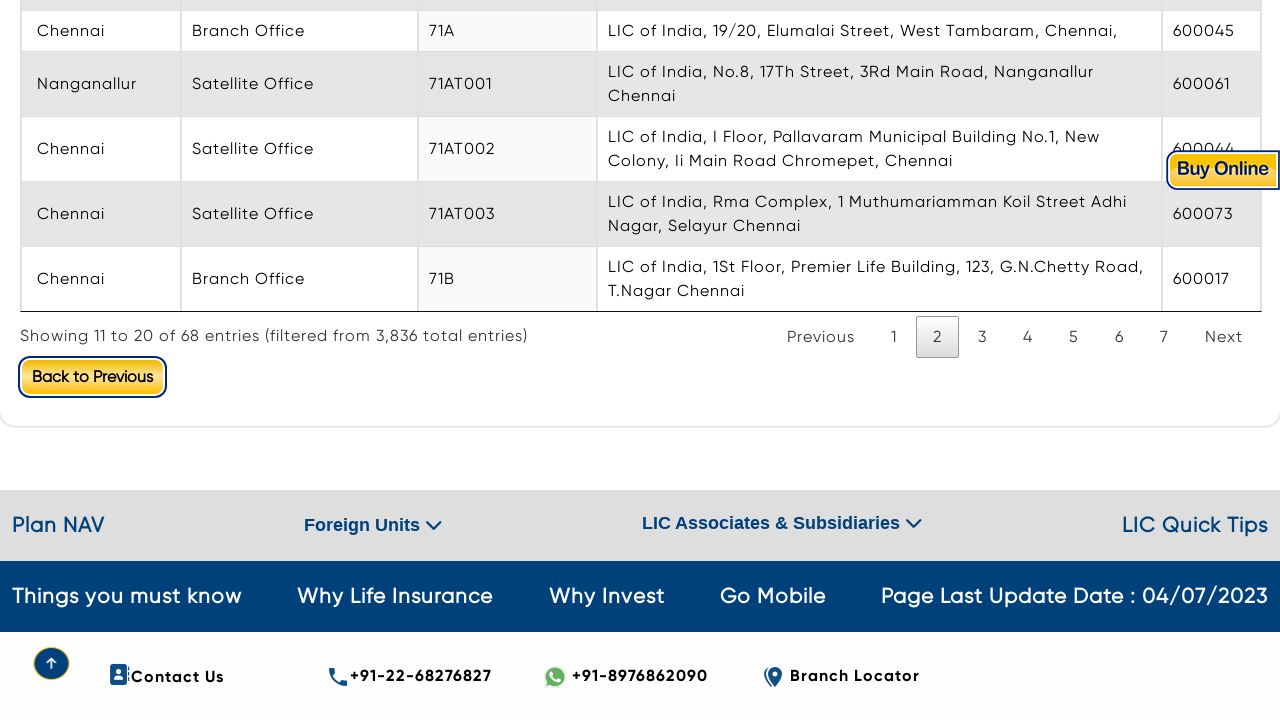